Navigates to the Selenium WebDriver Java demo page and verifies that the page title contains "Selenium WebDriver"

Starting URL: https://bonigarcia.dev/selenium-webdriver-java/

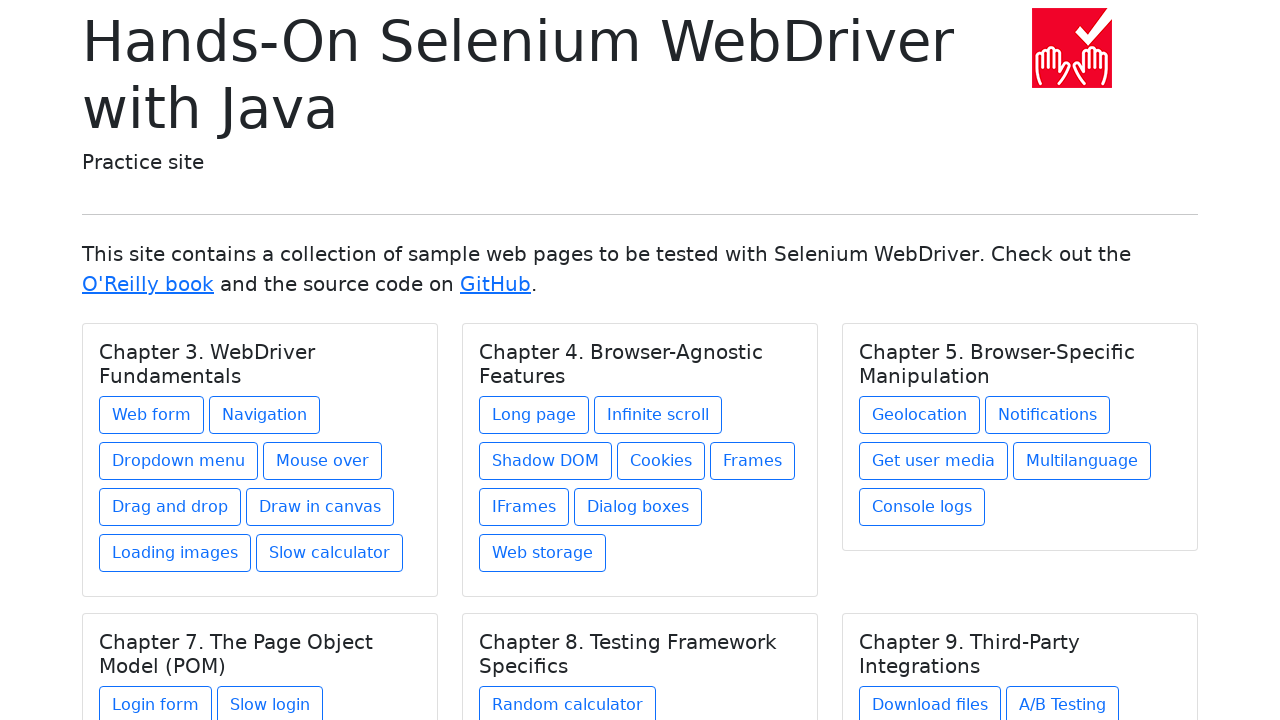

Set up dialog handler to accept prompt with text 'OK'
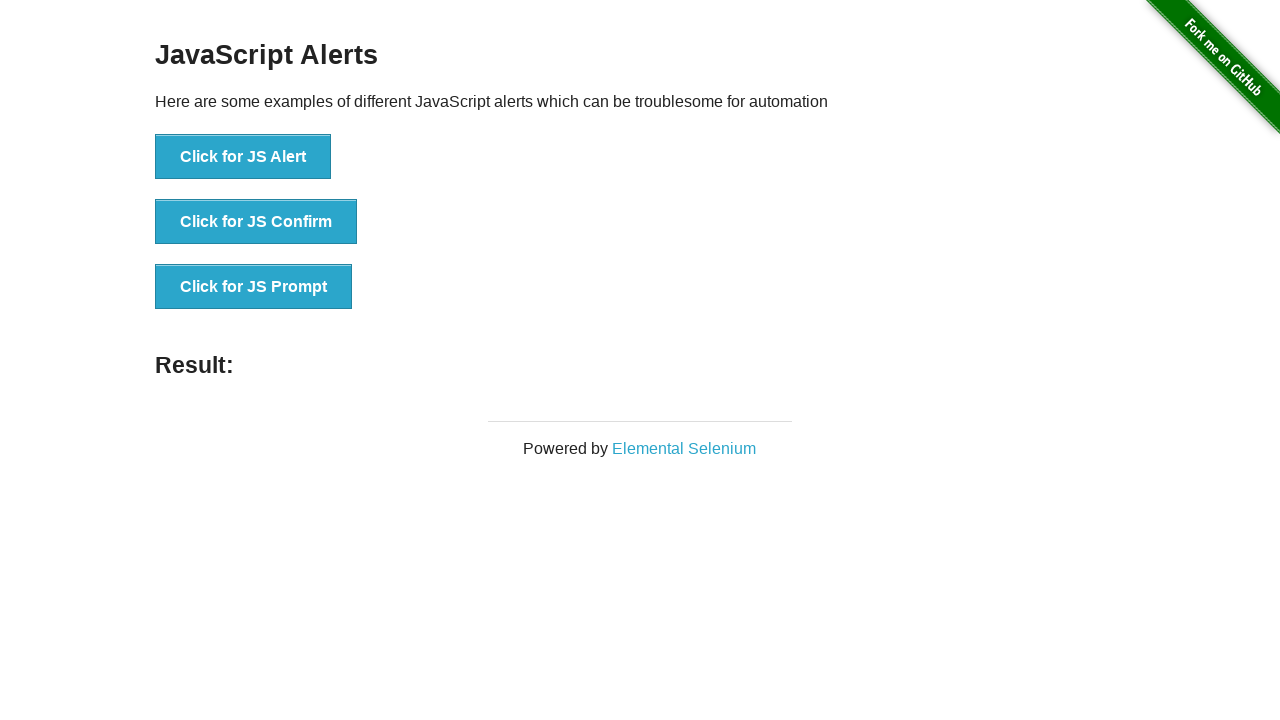

Clicked the JS Prompt button
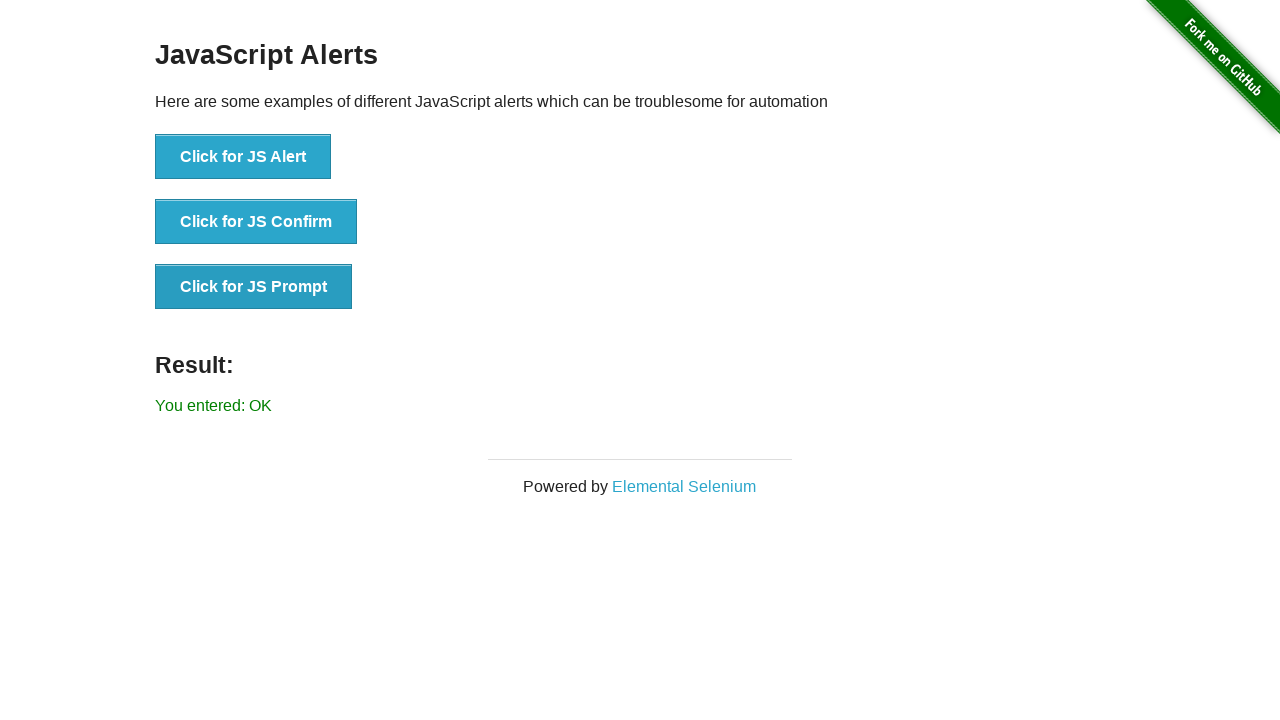

Result message appeared on page
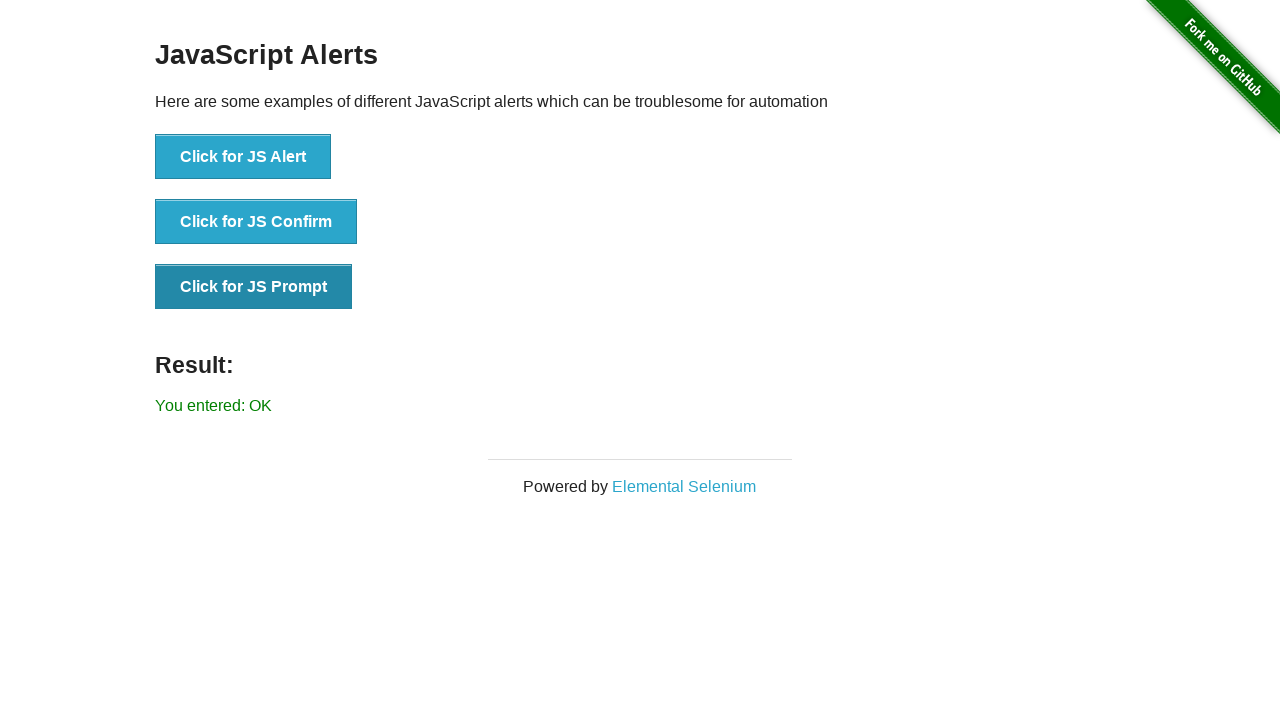

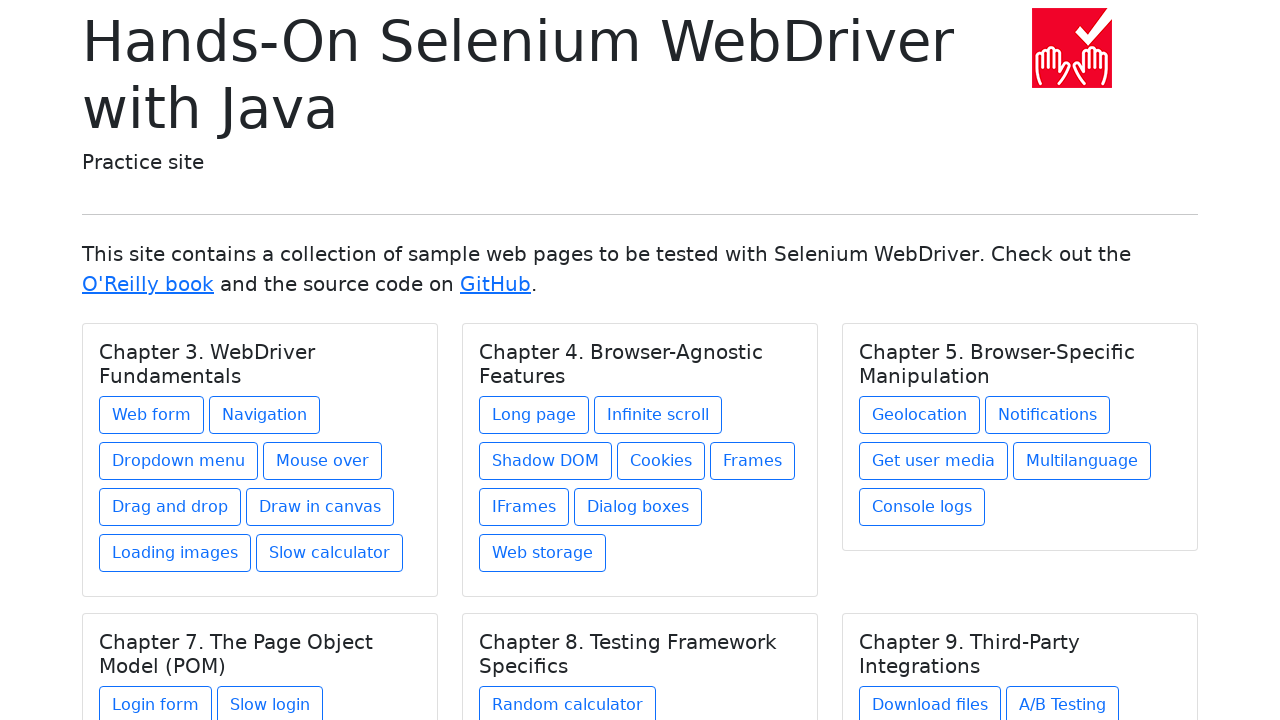